Navigates to the Heroku test site and highlights the "Broken Images" link with a red border

Starting URL: https://the-internet.herokuapp.com/

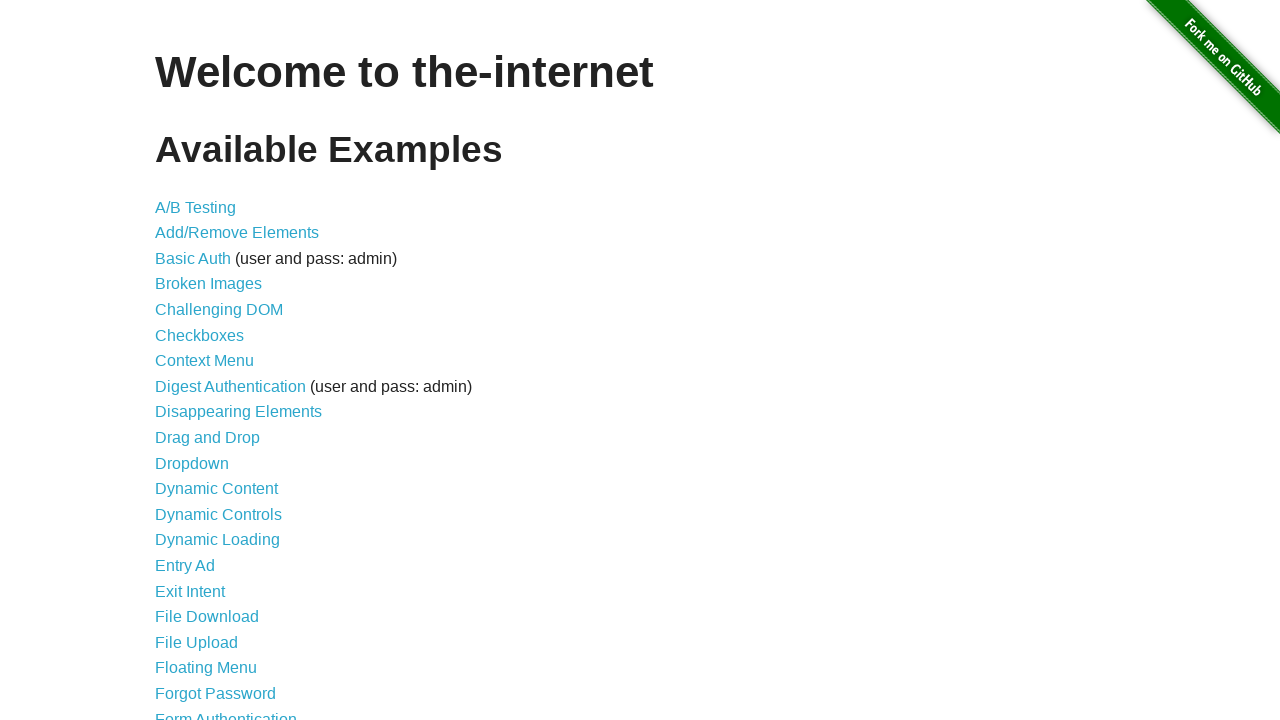

Navigated to Heroku test site
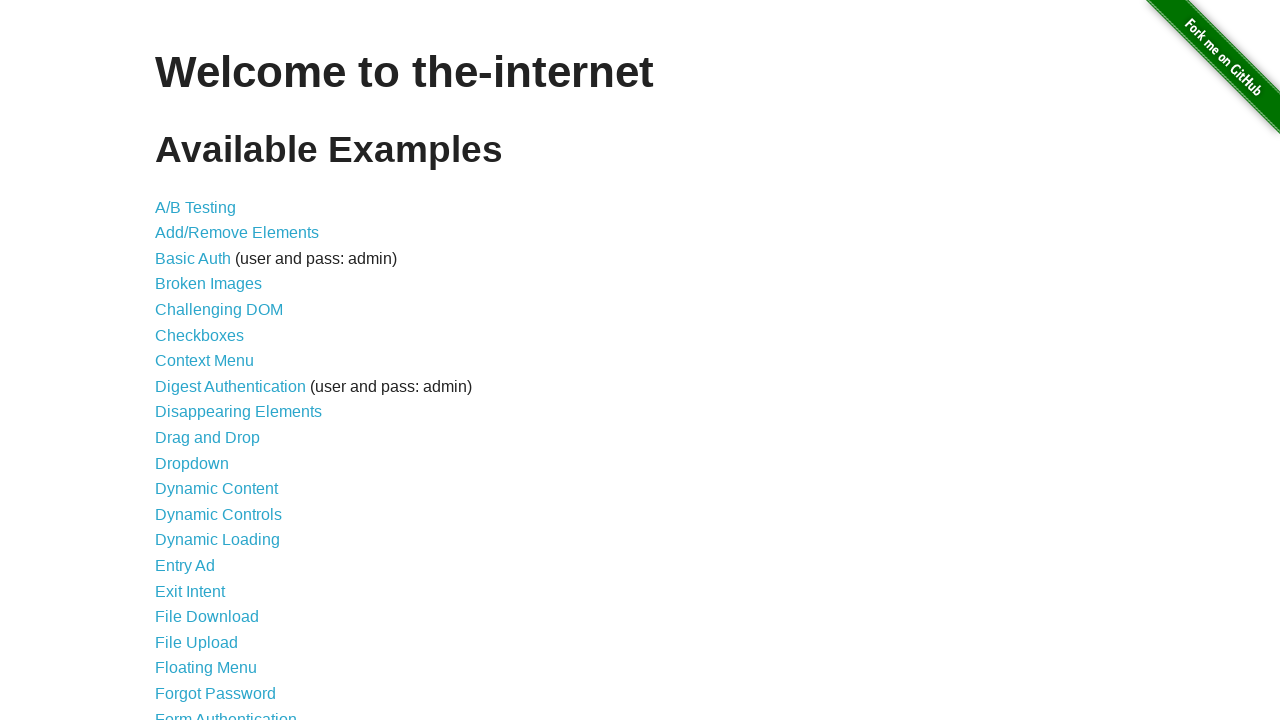

Located the 'Broken Images' link
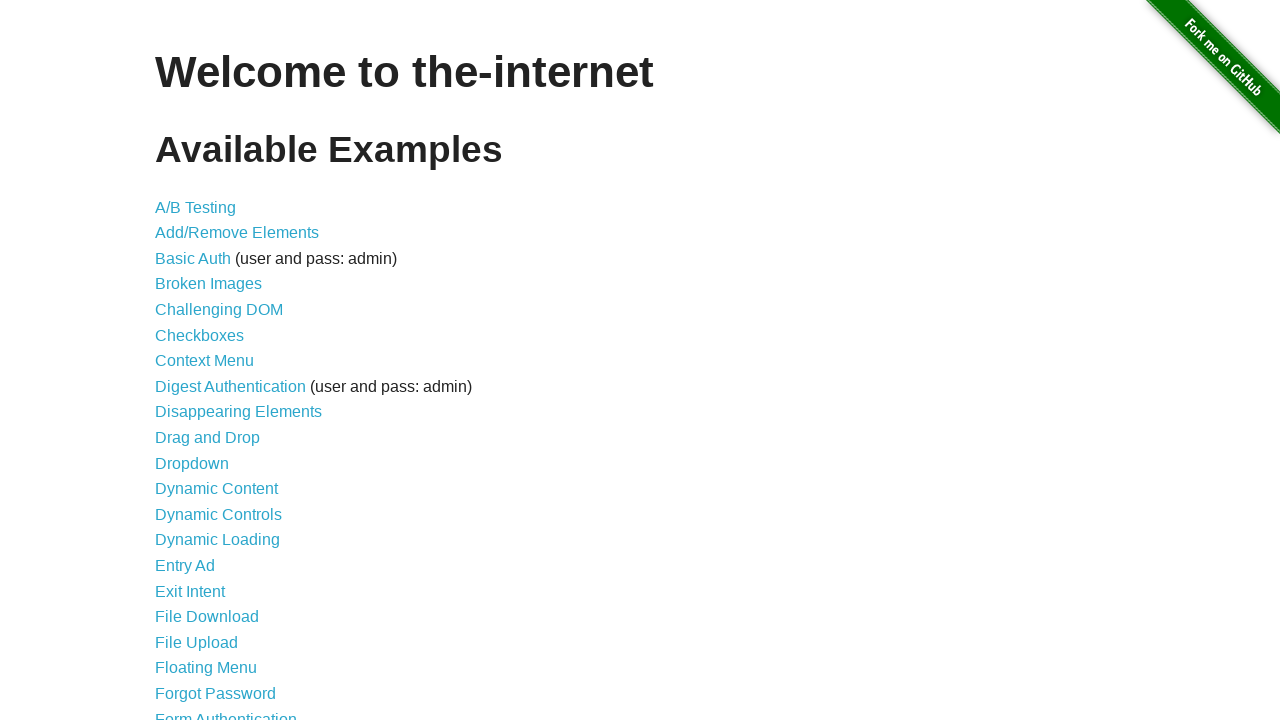

Applied red border style to 'Broken Images' link
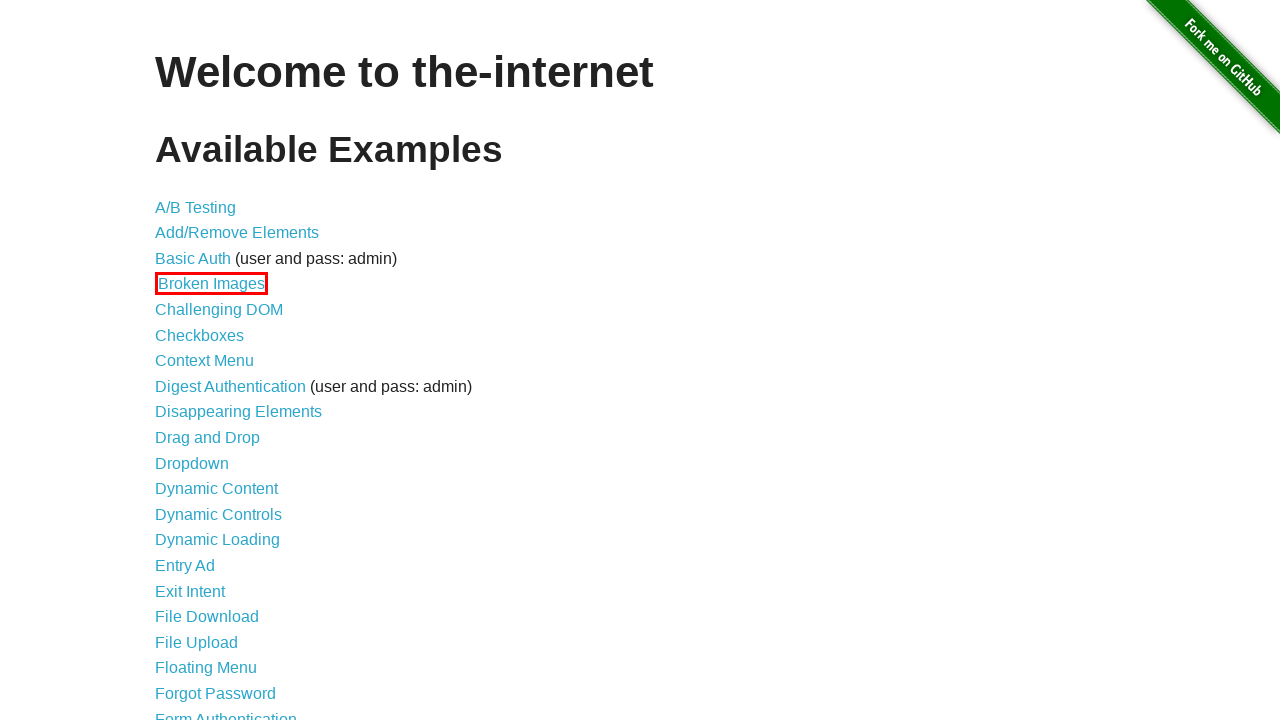

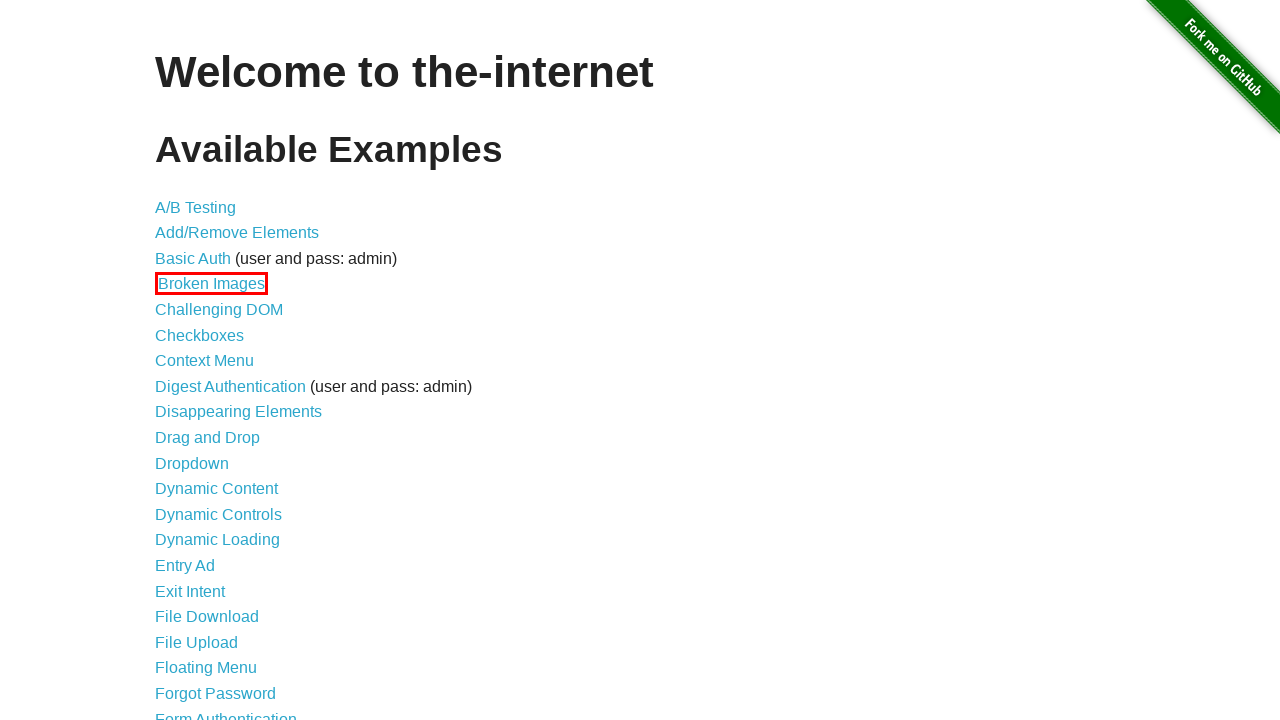